Tests mouse hover functionality by moving mouse over a button and verifying that its color changes

Starting URL: https://www.leafground.com/

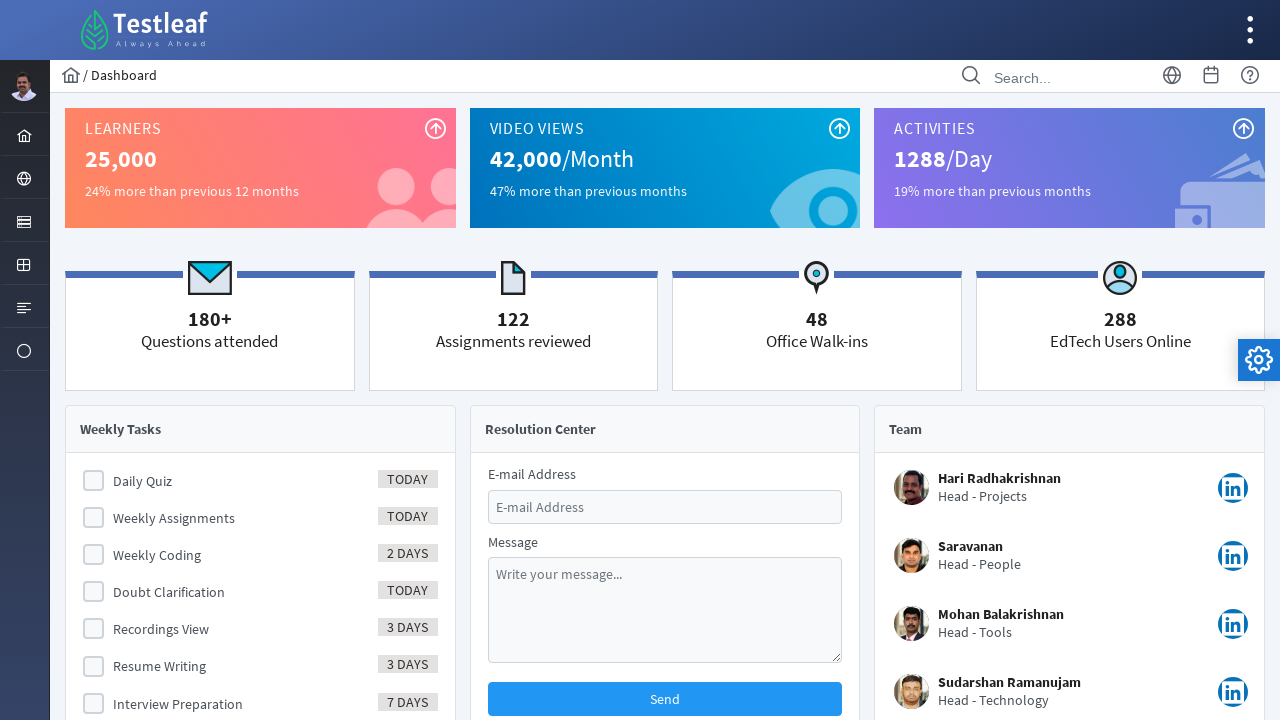

Clicked Elements menu icon at (24, 222) on xpath=//i[@class='pi pi-server layout-menuitem-icon']
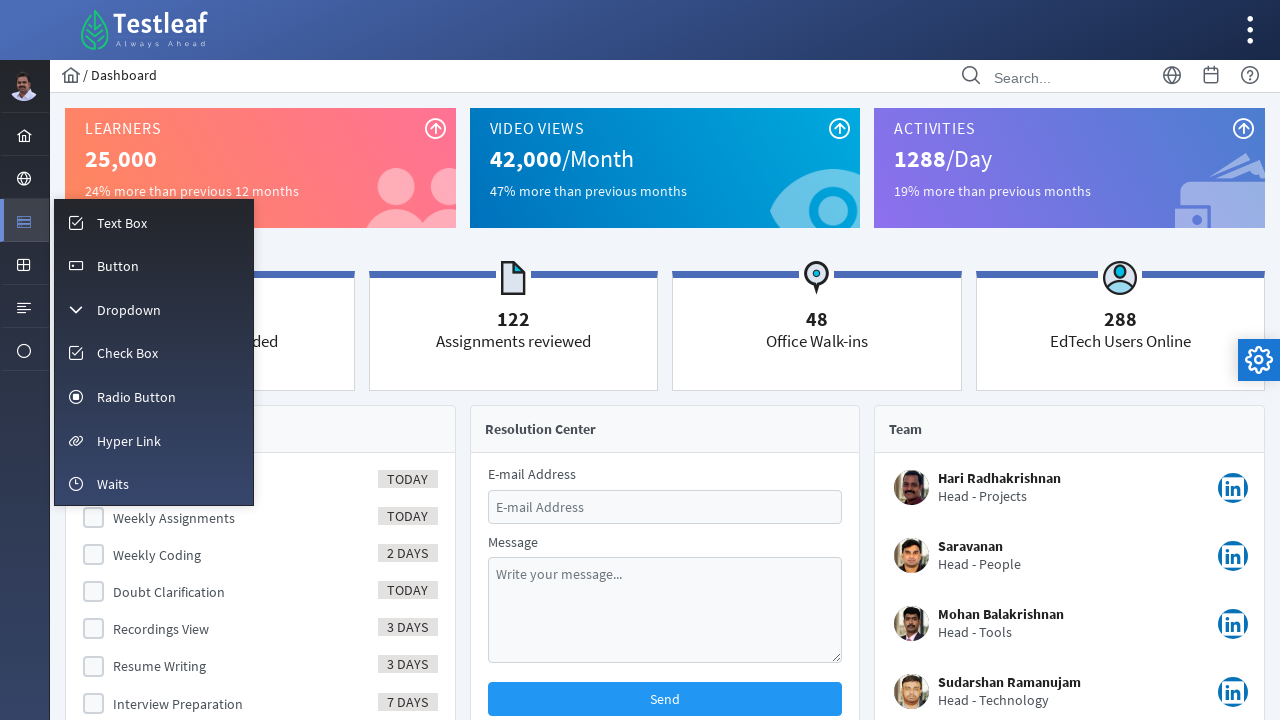

Clicked Button submenu at (118, 266) on xpath=//span[text()='Button']
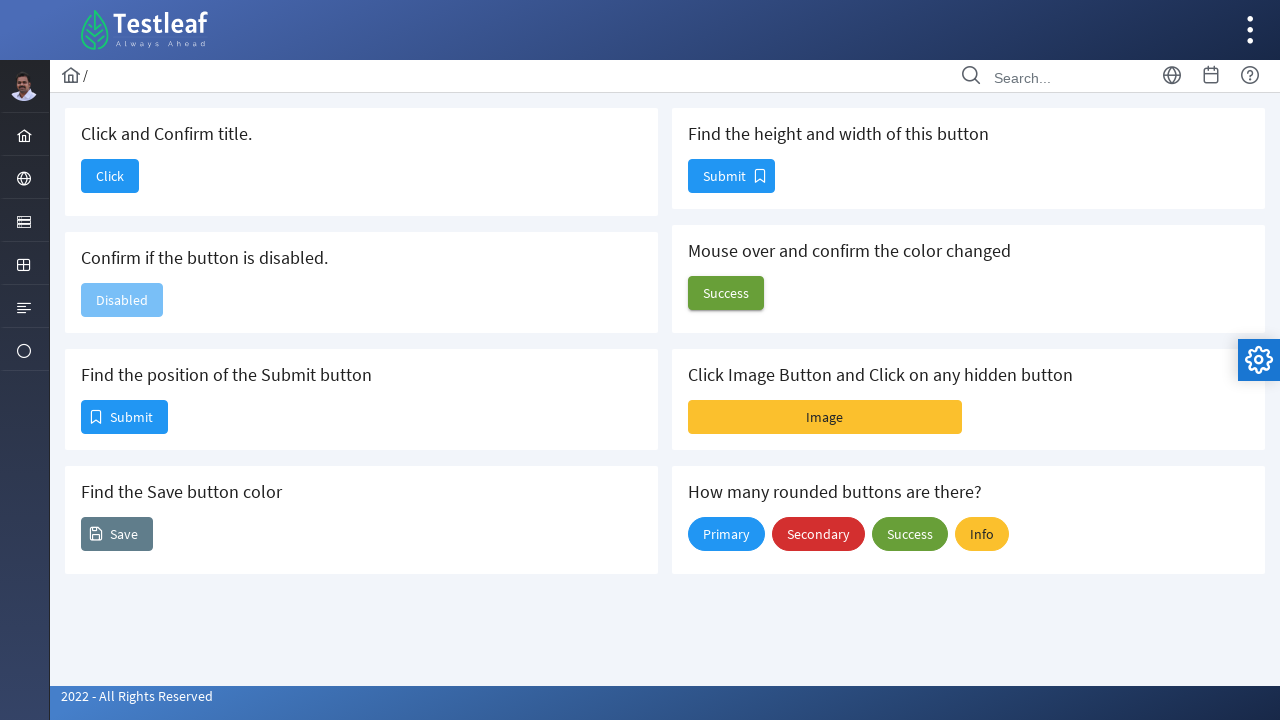

Waited 2 seconds for page to load
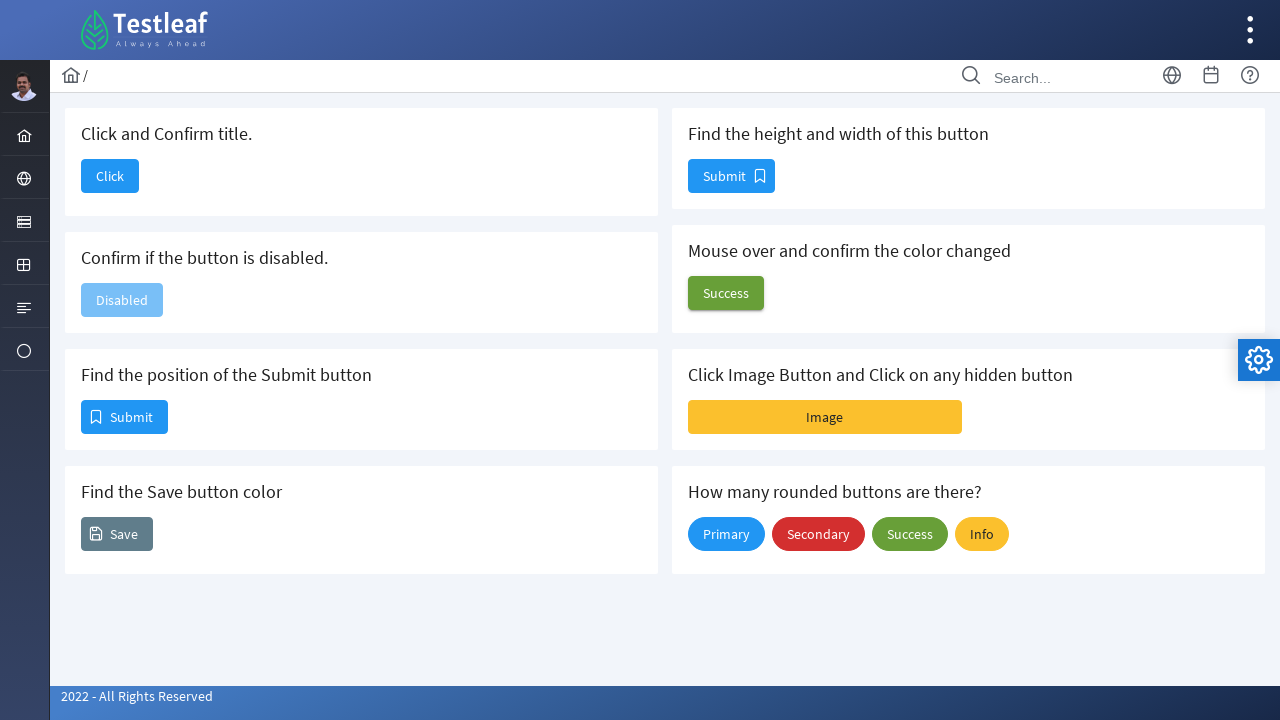

Moved mouse over button to trigger color change at (726, 293) on #j_idt88\:j_idt100
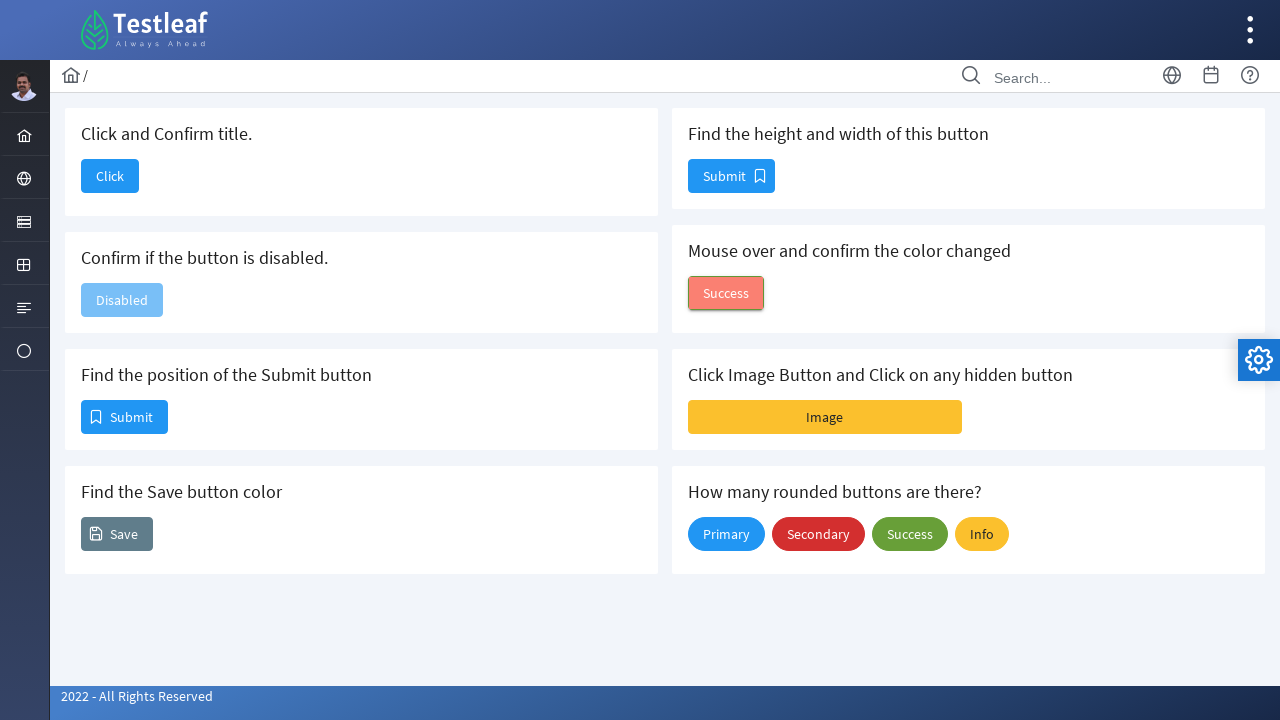

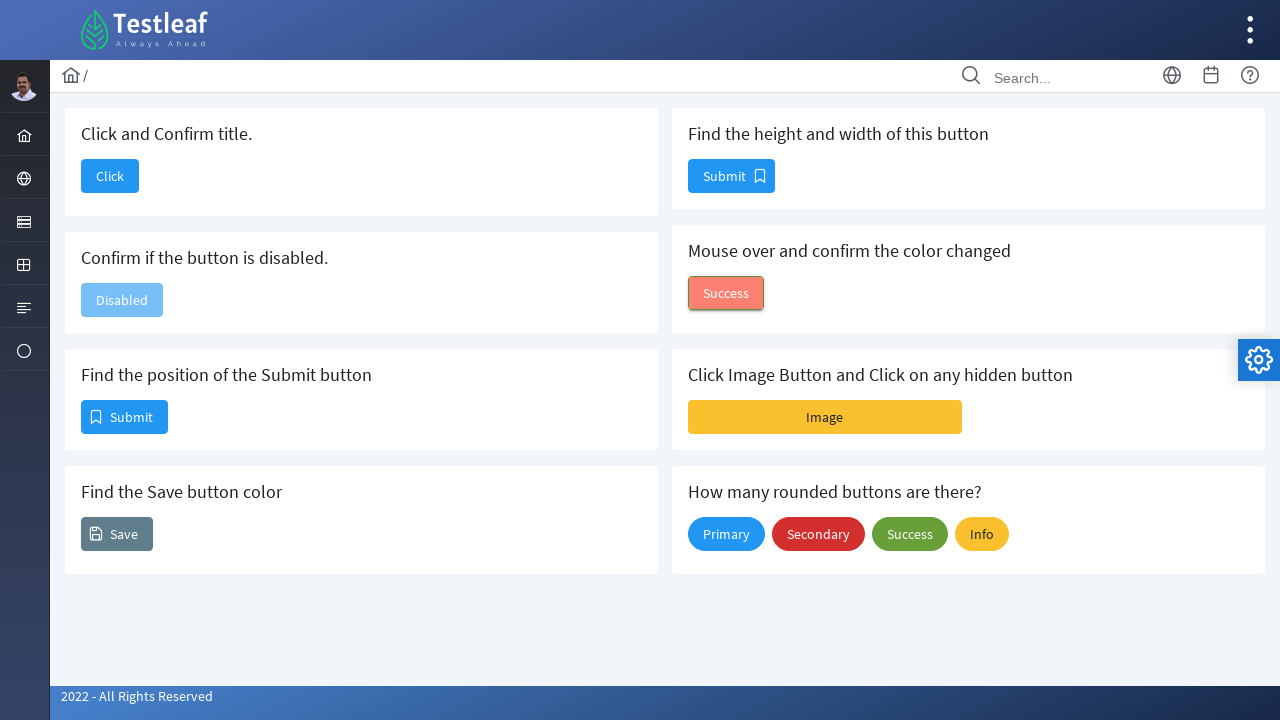